Navigates to a product page via Monitors category, then clicks the PRODUCT STORE logo to verify it redirects back to homepage

Starting URL: https://www.demoblaze.com/index.html

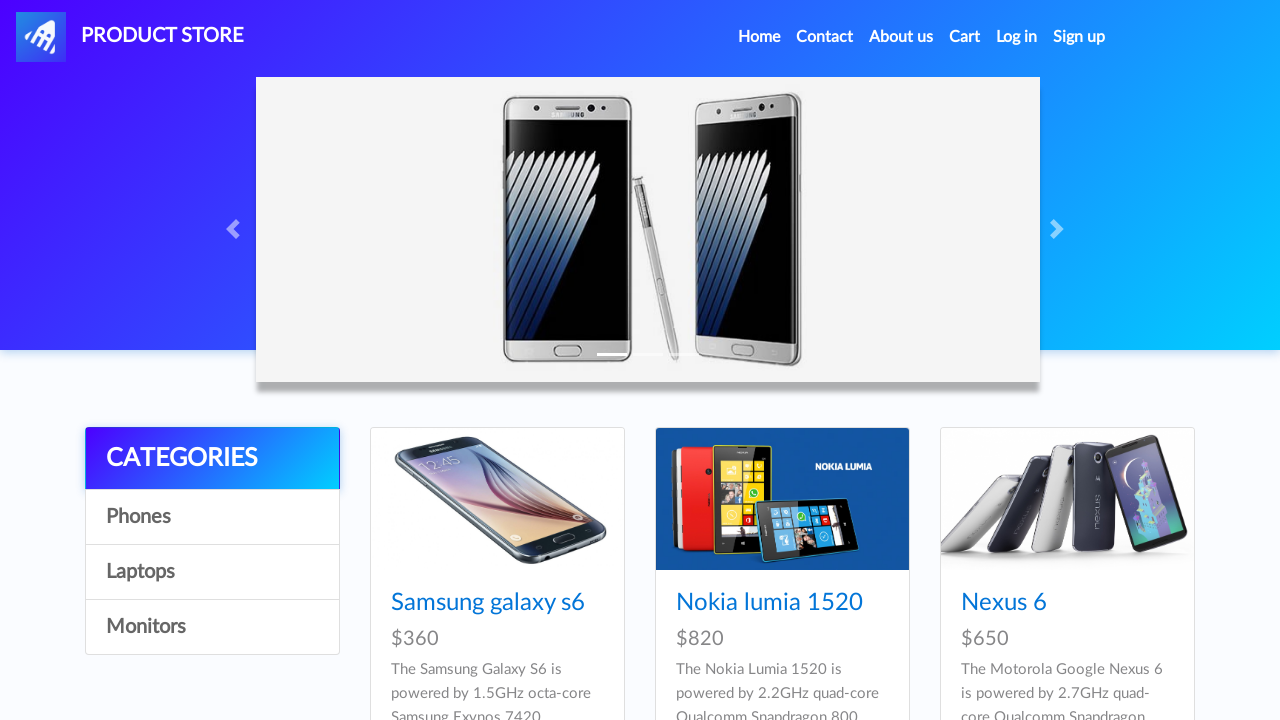

Clicked on Monitors category at (212, 627) on internal:role=link[name="Monitors"i]
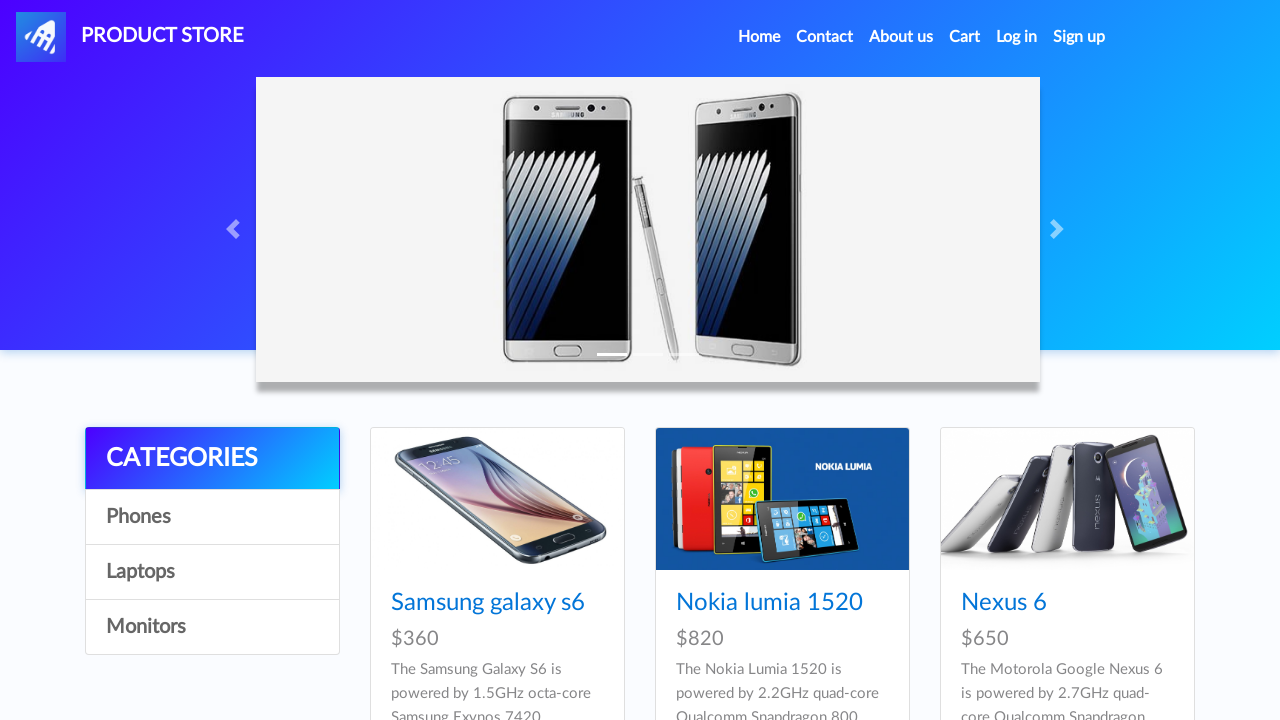

Clicked on ASUS Full HD product at (749, 483) on internal:role=link[name="ASUS Full HD"i]
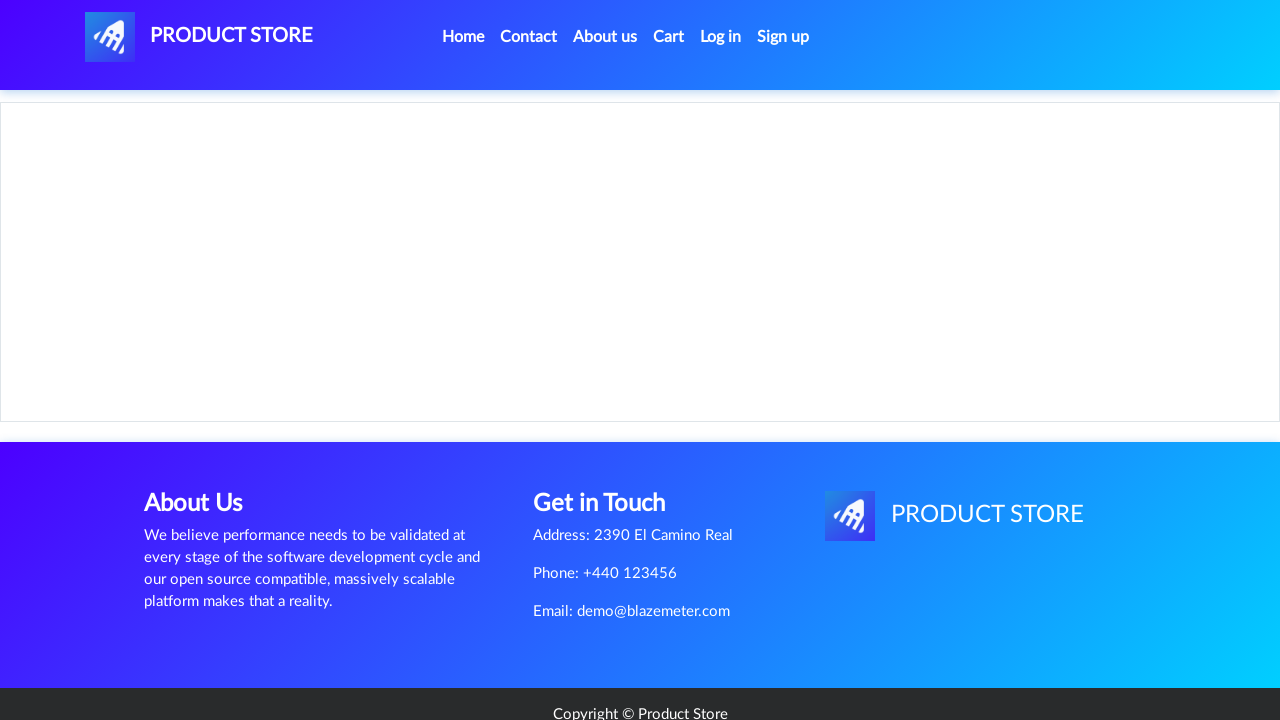

Clicked PRODUCT STORE logo to redirect to homepage at (199, 37) on internal:role=link[name="PRODUCT STORE"i]
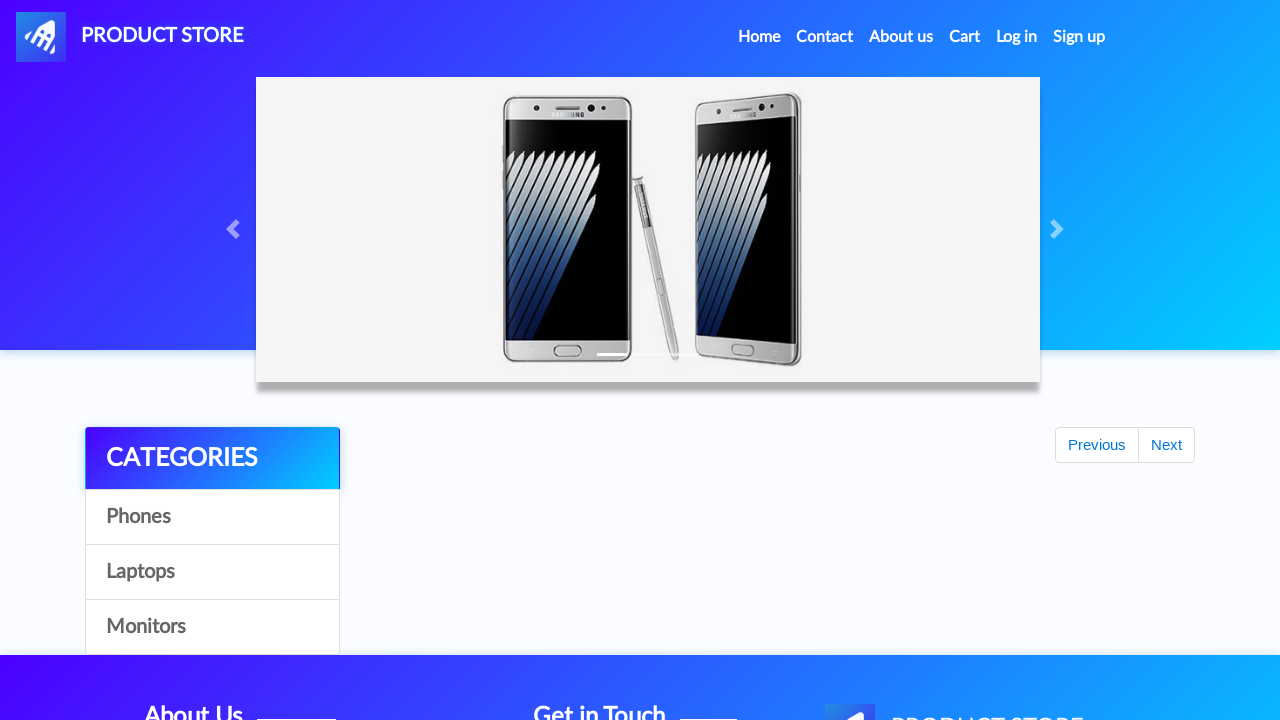

Verified CATEGORIES section is visible on homepage
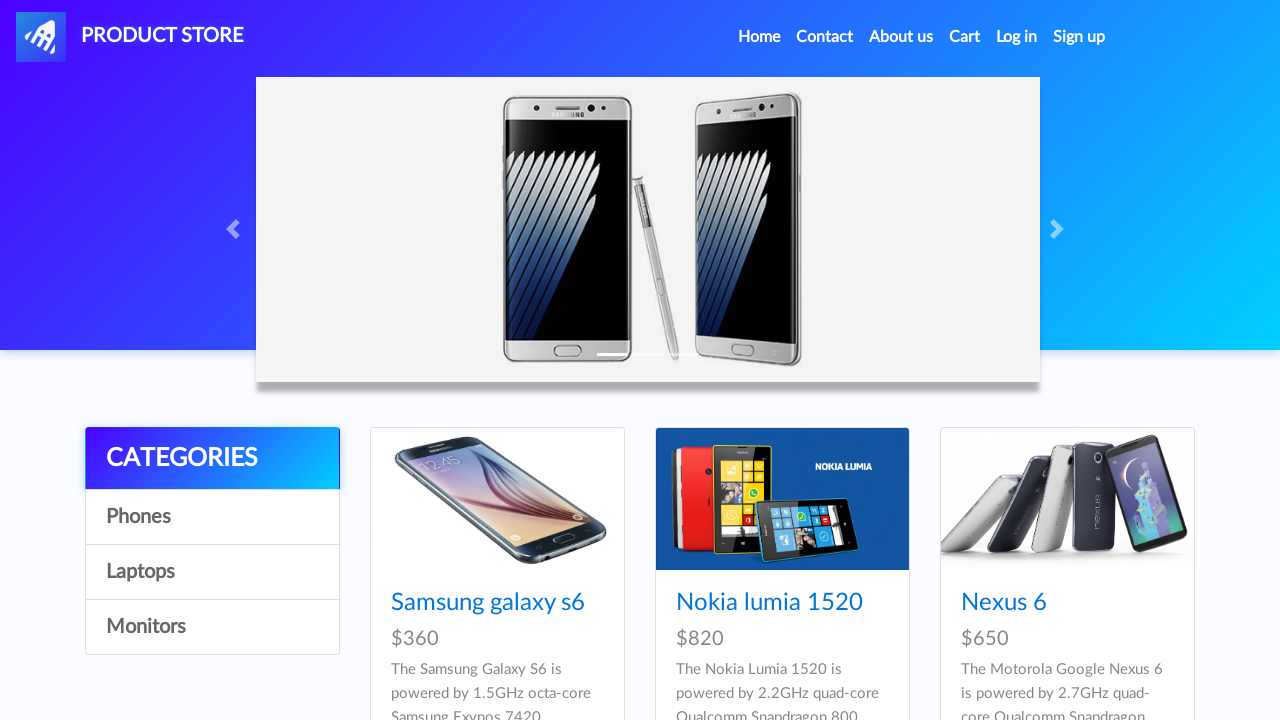

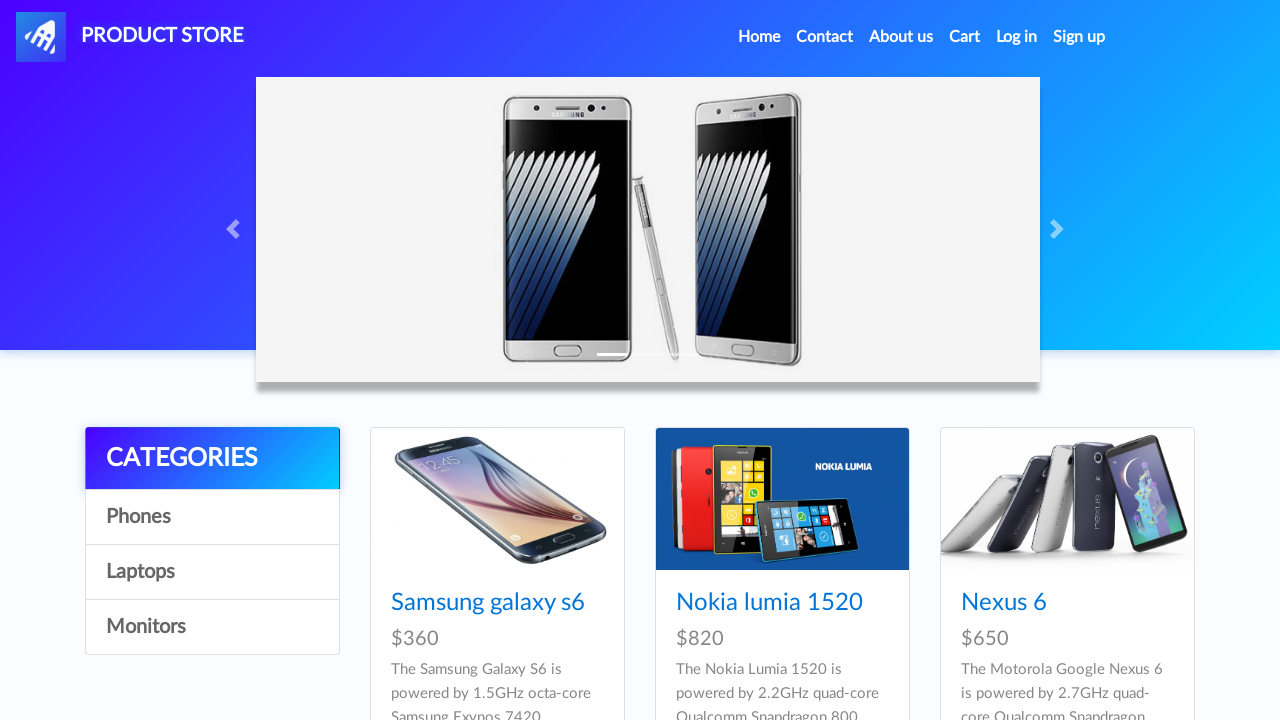